Extracts a value from an image attribute, calculates a mathematical formula, fills the result in a form, and submits it with checkboxes selected

Starting URL: http://suninjuly.github.io/get_attribute.html

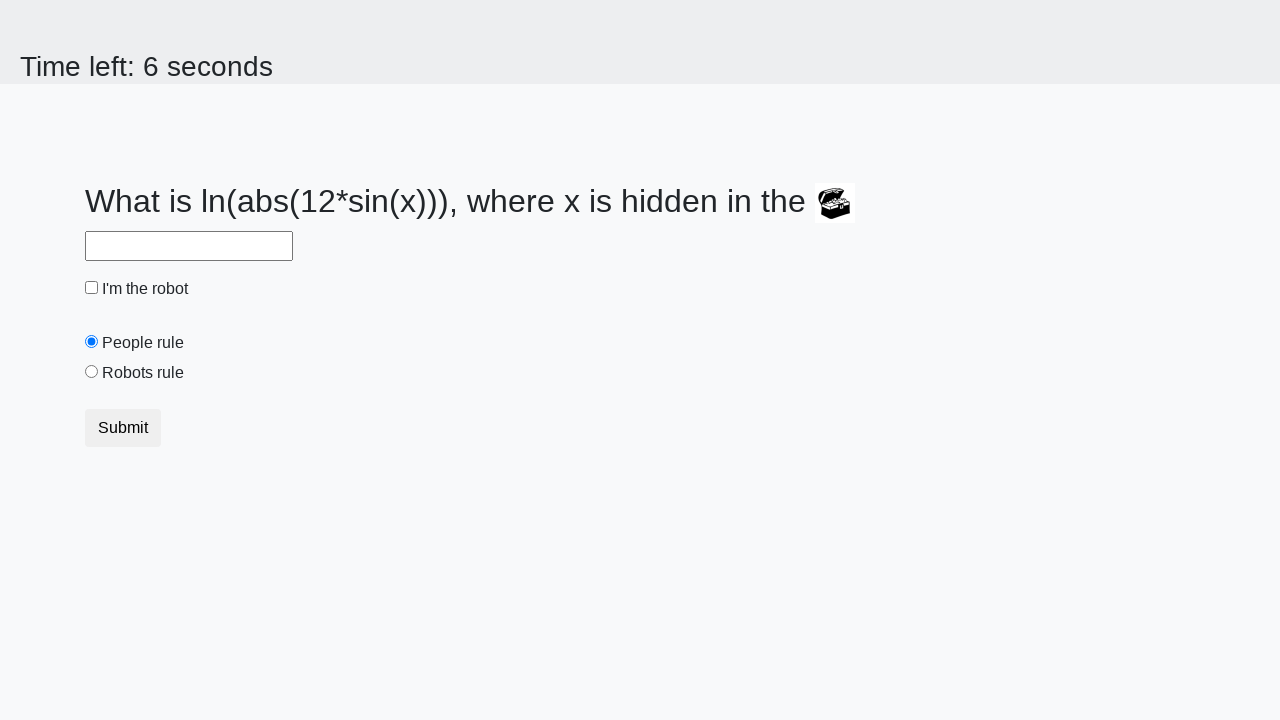

Retrieved x value from treasure image attribute
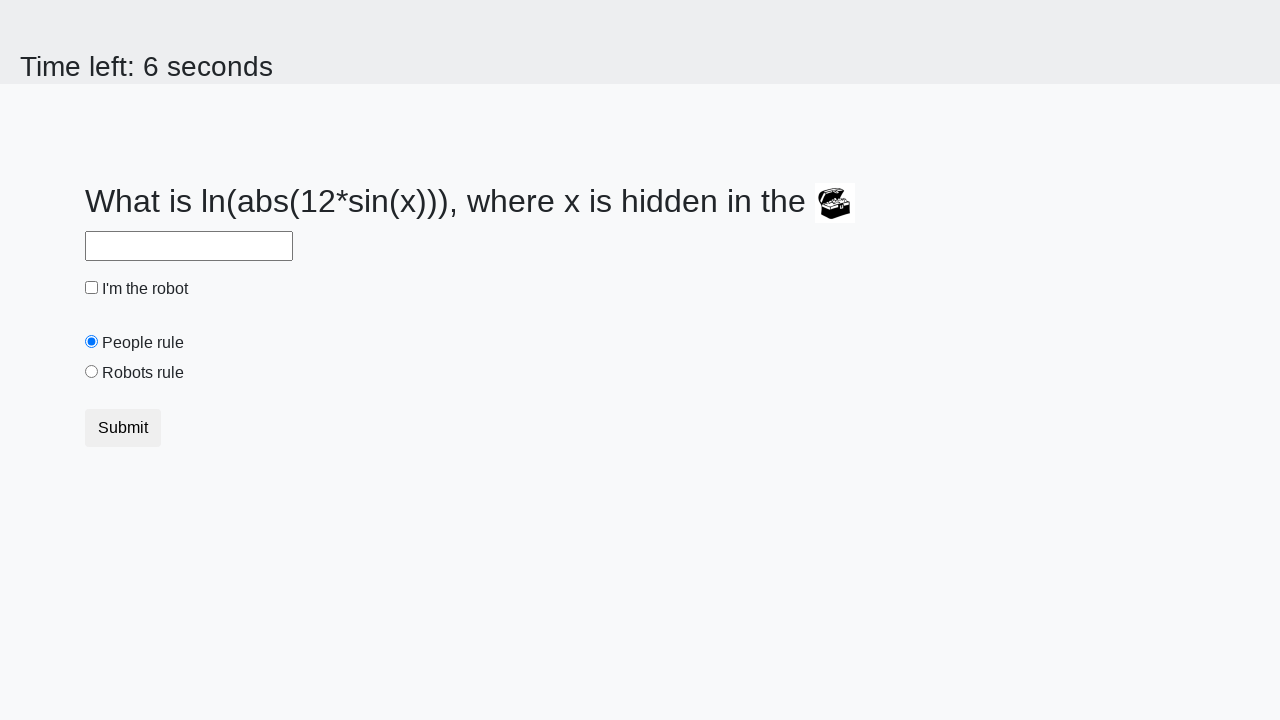

Calculated mathematical formula: log(abs(12*sin(x)))
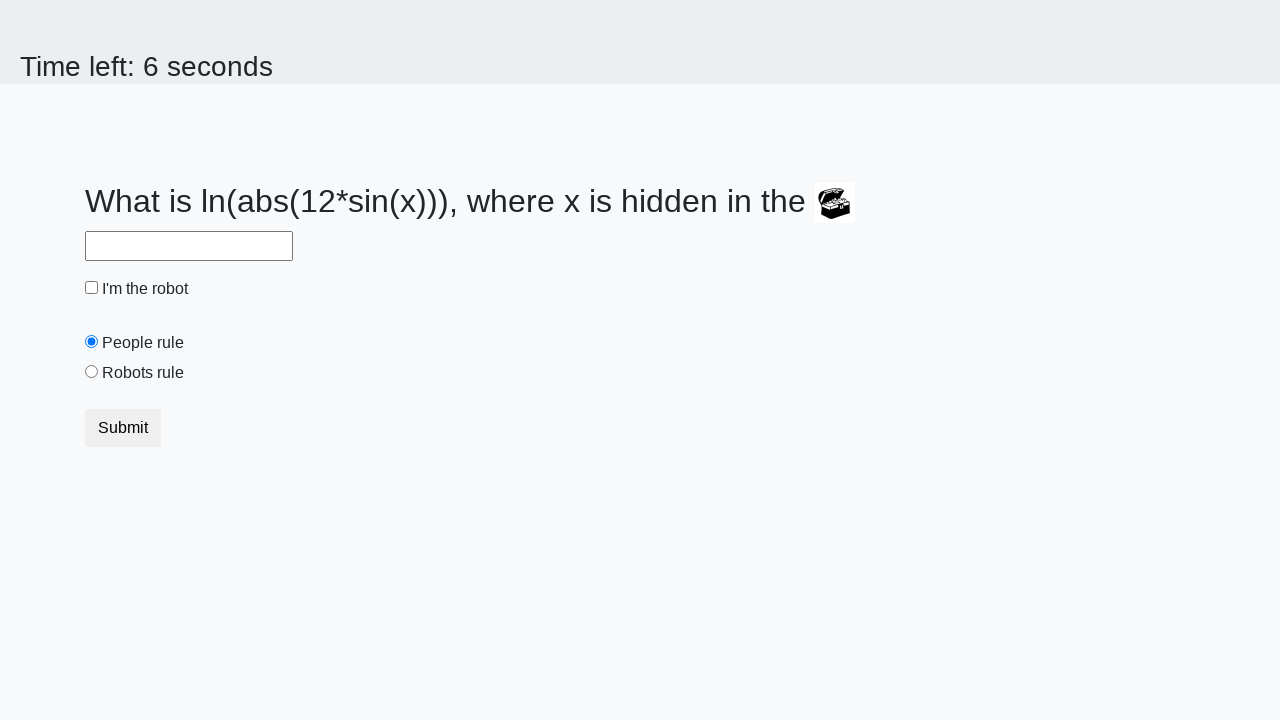

Filled answer field with calculated result on #answer
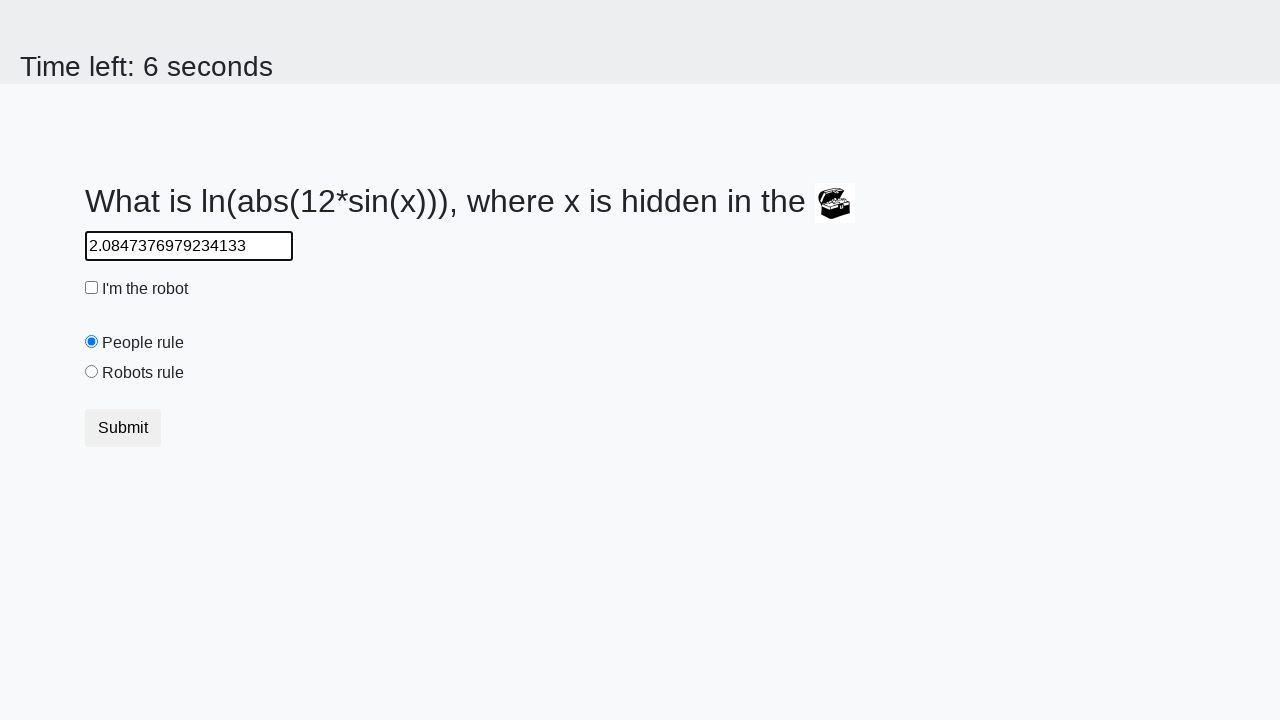

Clicked robot checkbox at (92, 288) on #robotCheckbox
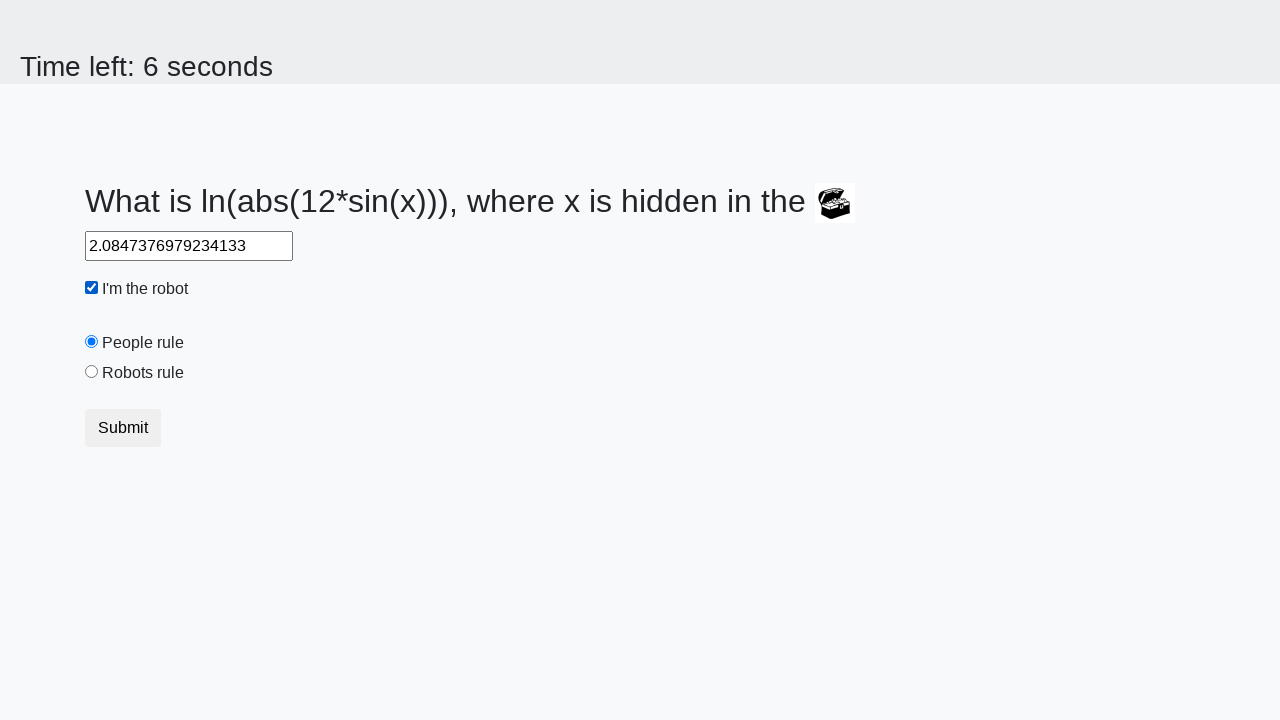

Clicked robots rule radio button at (92, 372) on #robotsRule
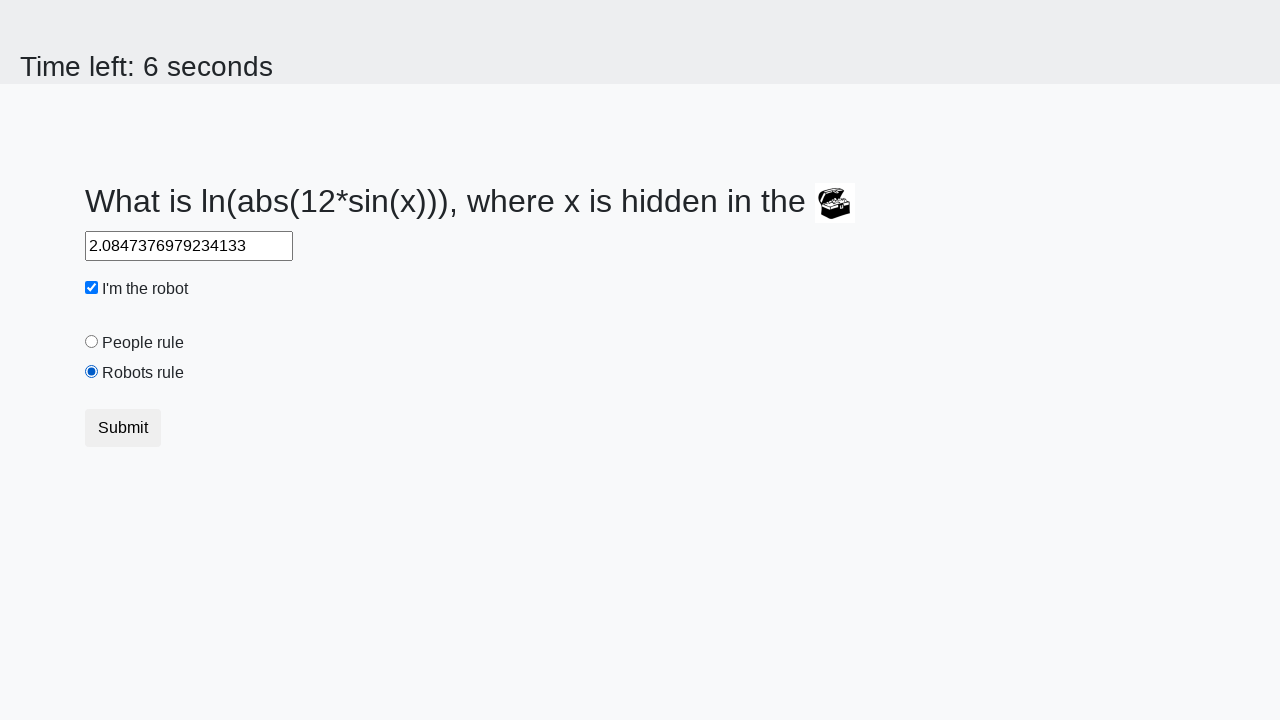

Submitted form at (123, 428) on button[type='submit']
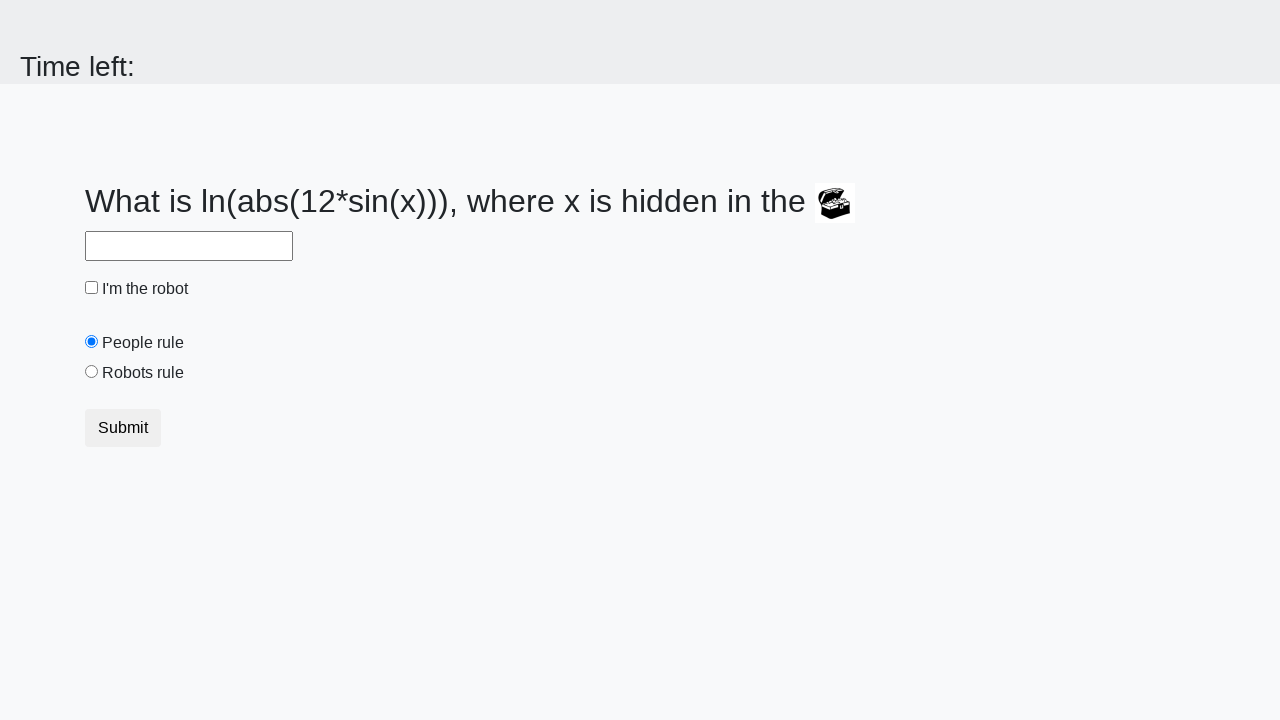

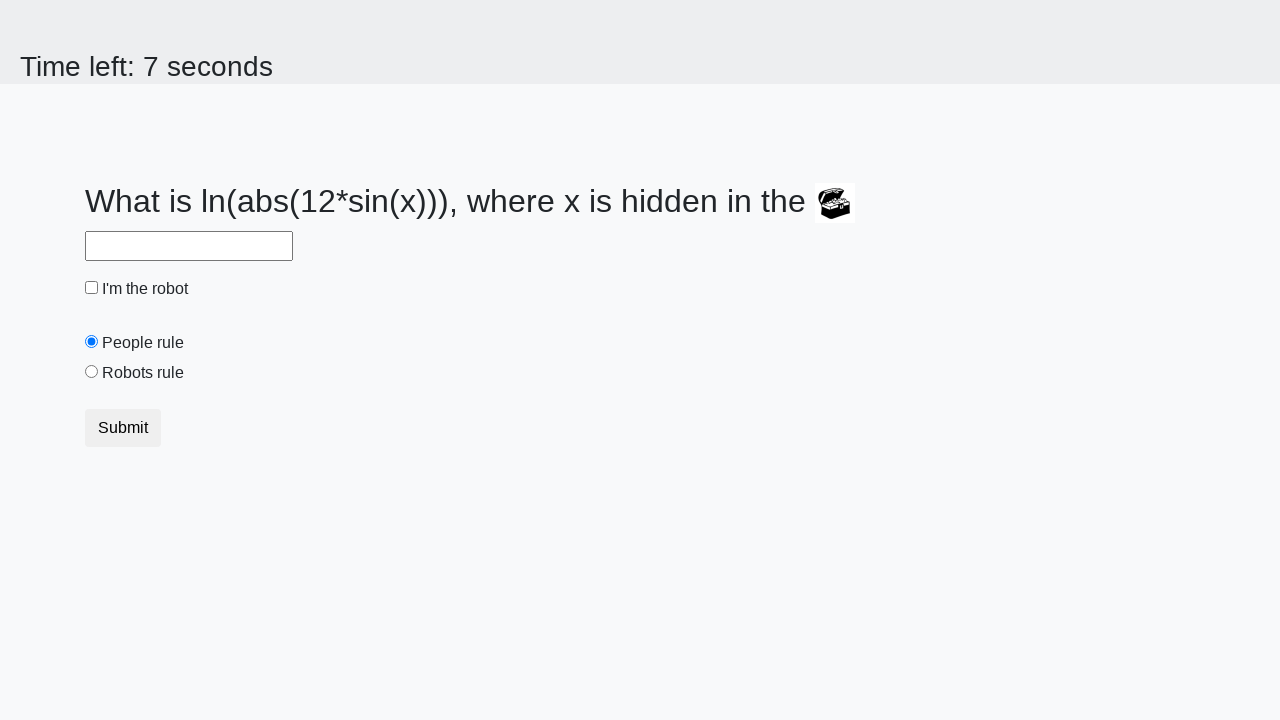